Tests creating a new customer as a bank manager in a demo banking application by filling in customer details, submitting, and verifying the customer appears in search results.

Starting URL: https://www.globalsqa.com/angularJs-protractor/BankingProject/#/login

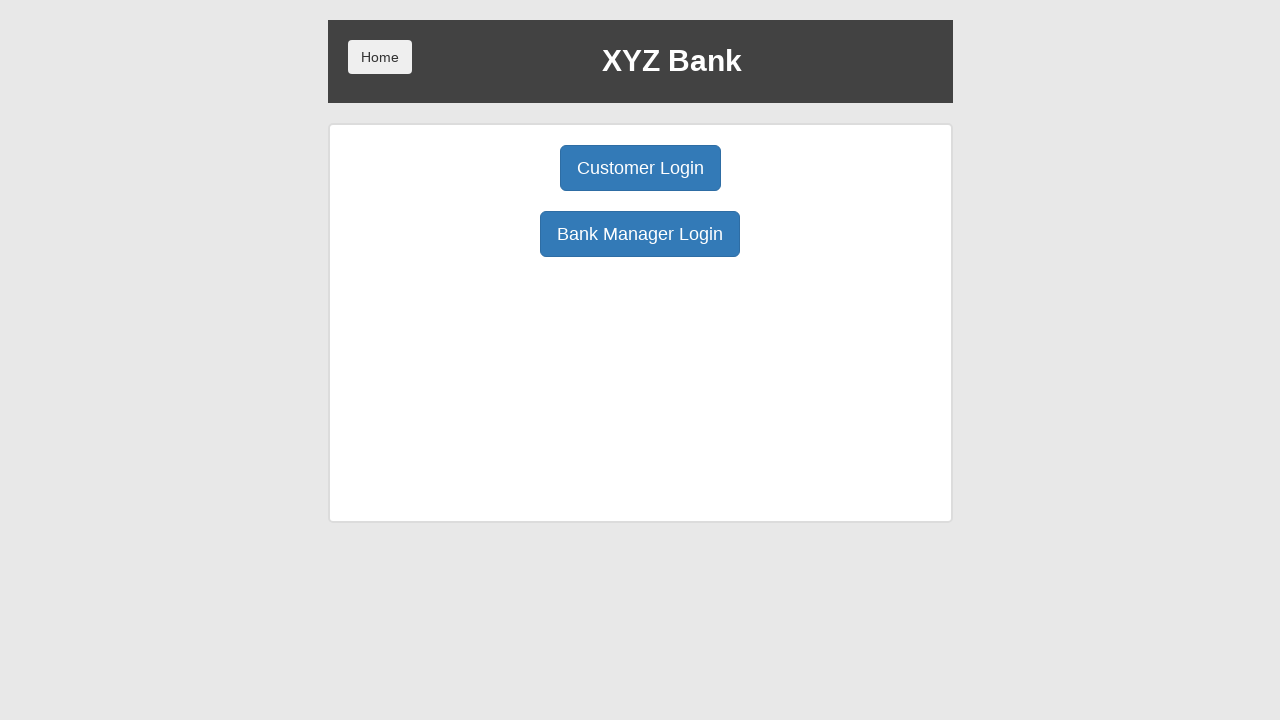

Clicked Bank Manager Login button at (640, 234) on xpath=//button[@ng-click='manager()']
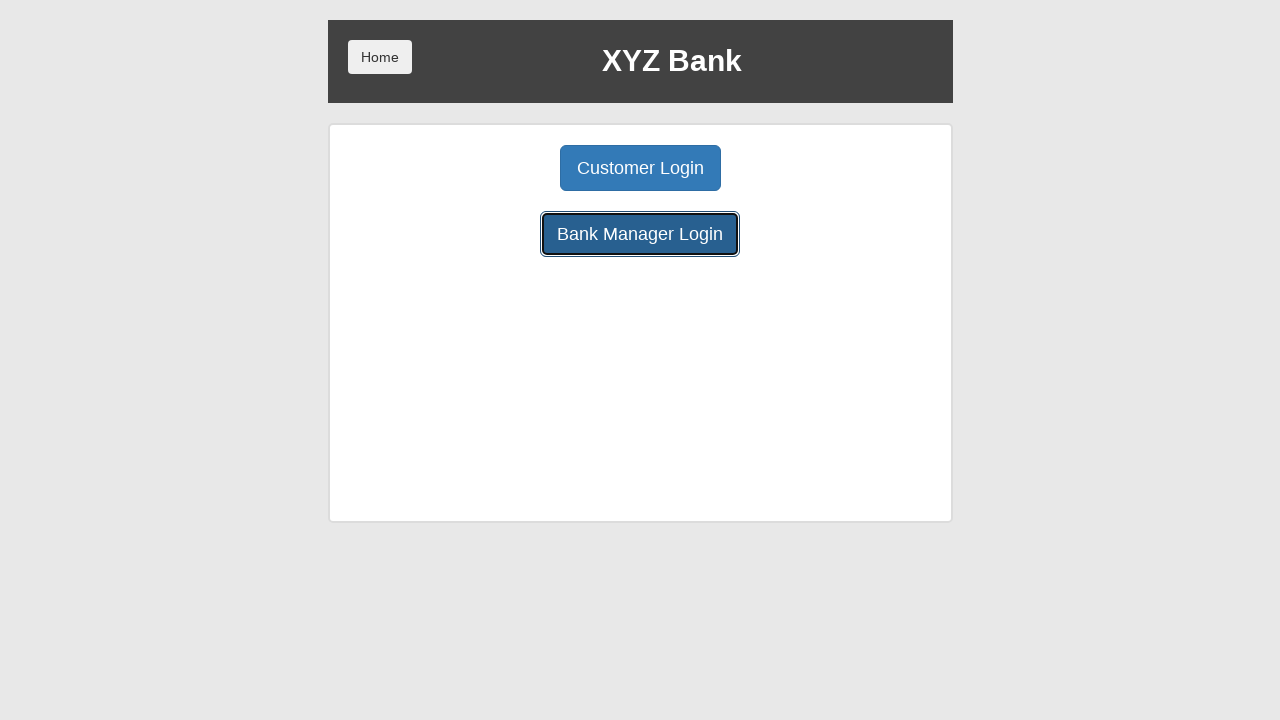

Clicked Add Customer button at (502, 168) on xpath=//button[@ng-click='addCust()']
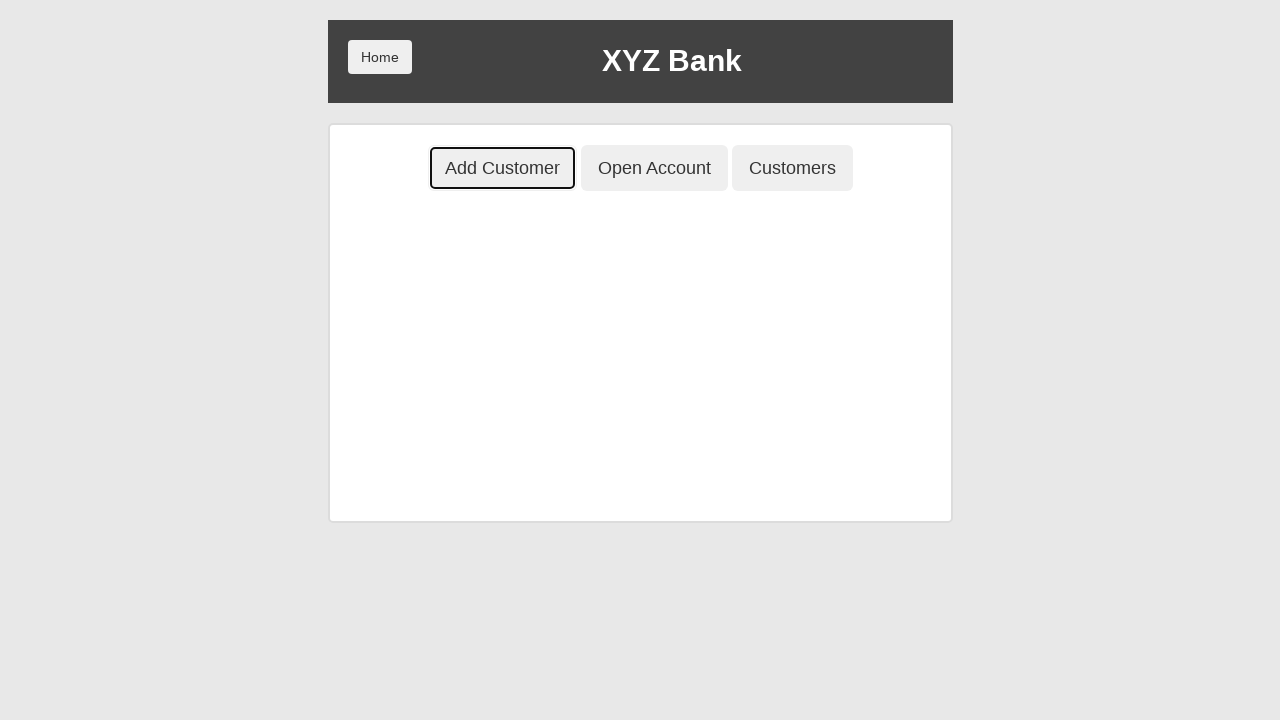

Filled first name field with 'TestUser' on //input[@ng-model='fName']
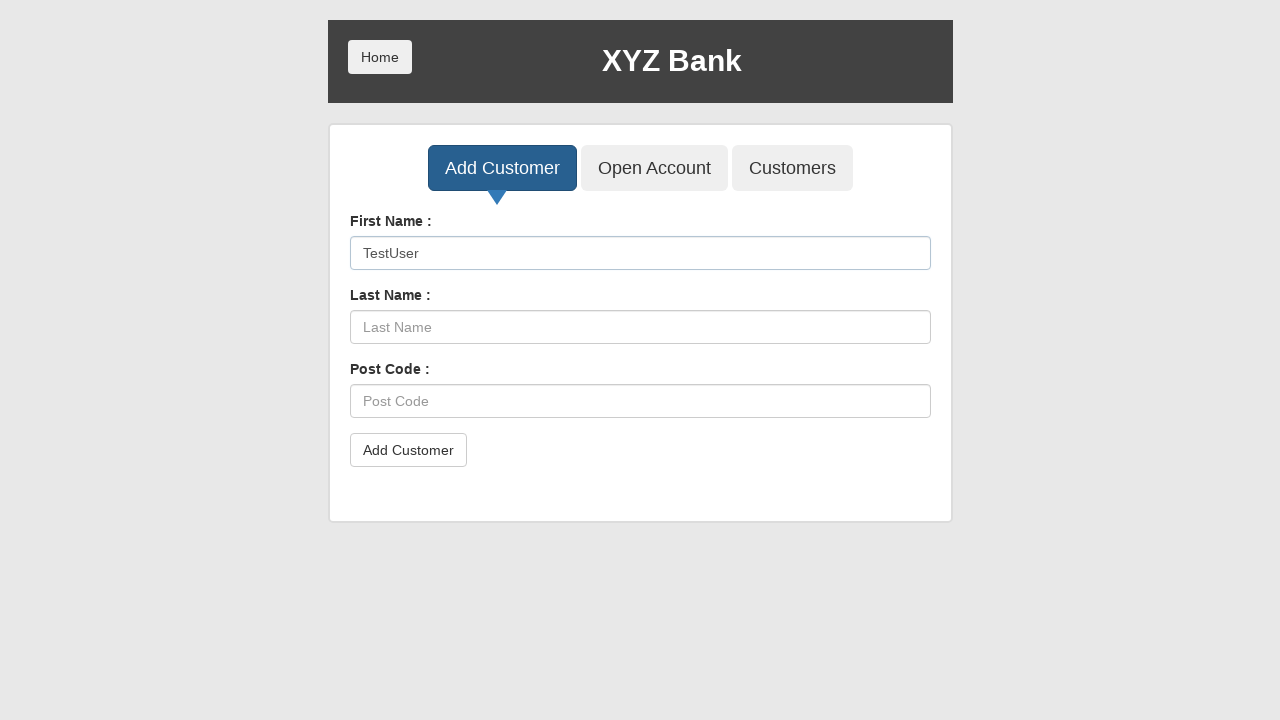

Filled last name field with 'TestLastName' on //input[@ng-model='lName']
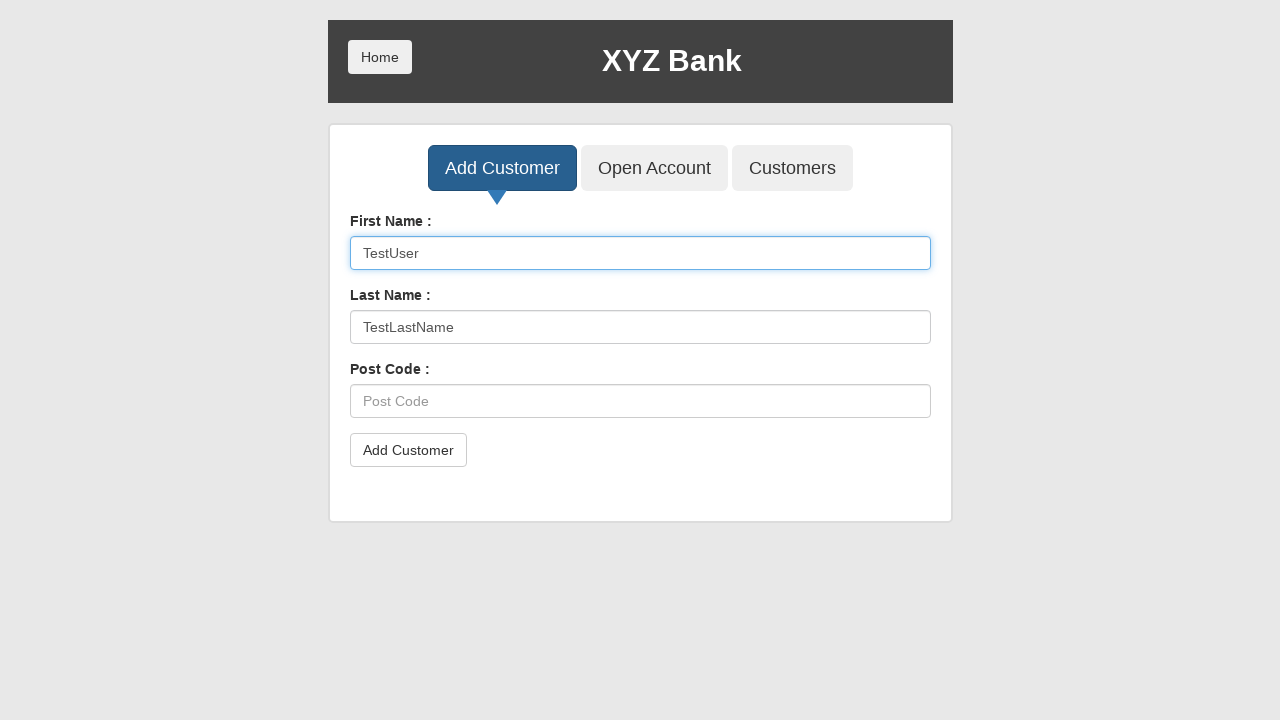

Filled post code field with '12345' on //input[@ng-model='postCd']
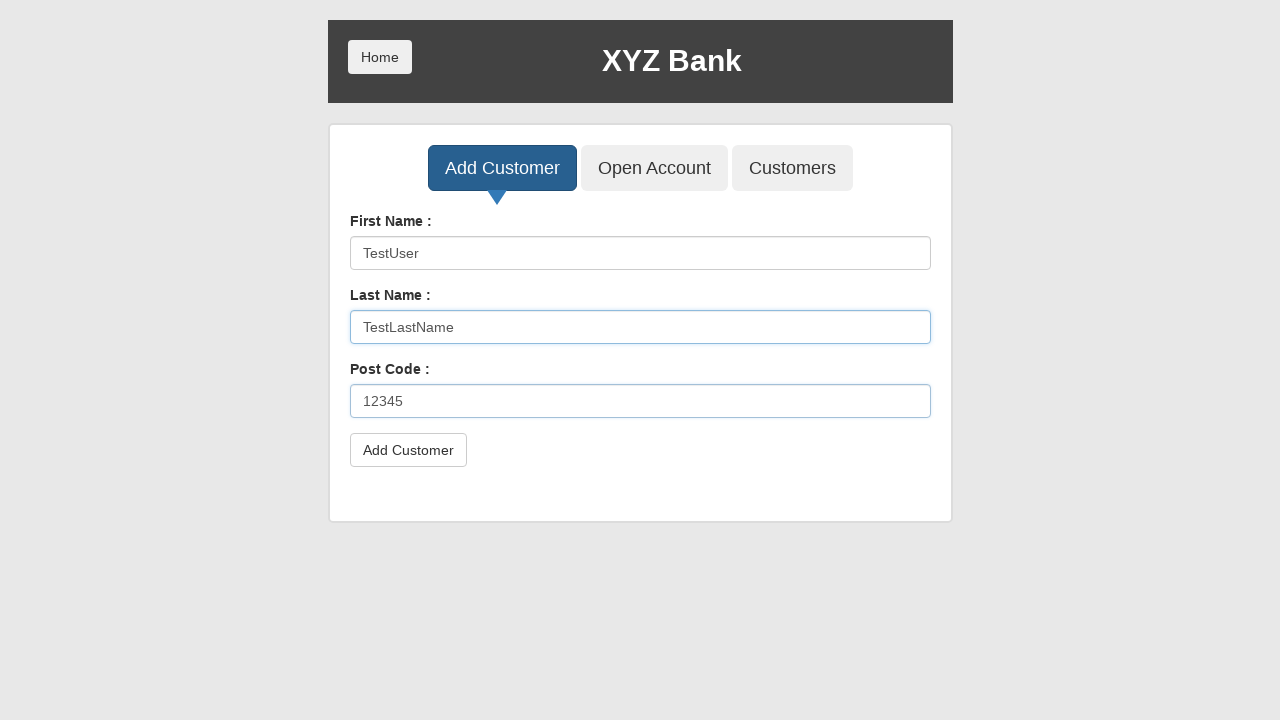

Clicked submit button to create new customer at (408, 450) on xpath=//button[@type='submit']
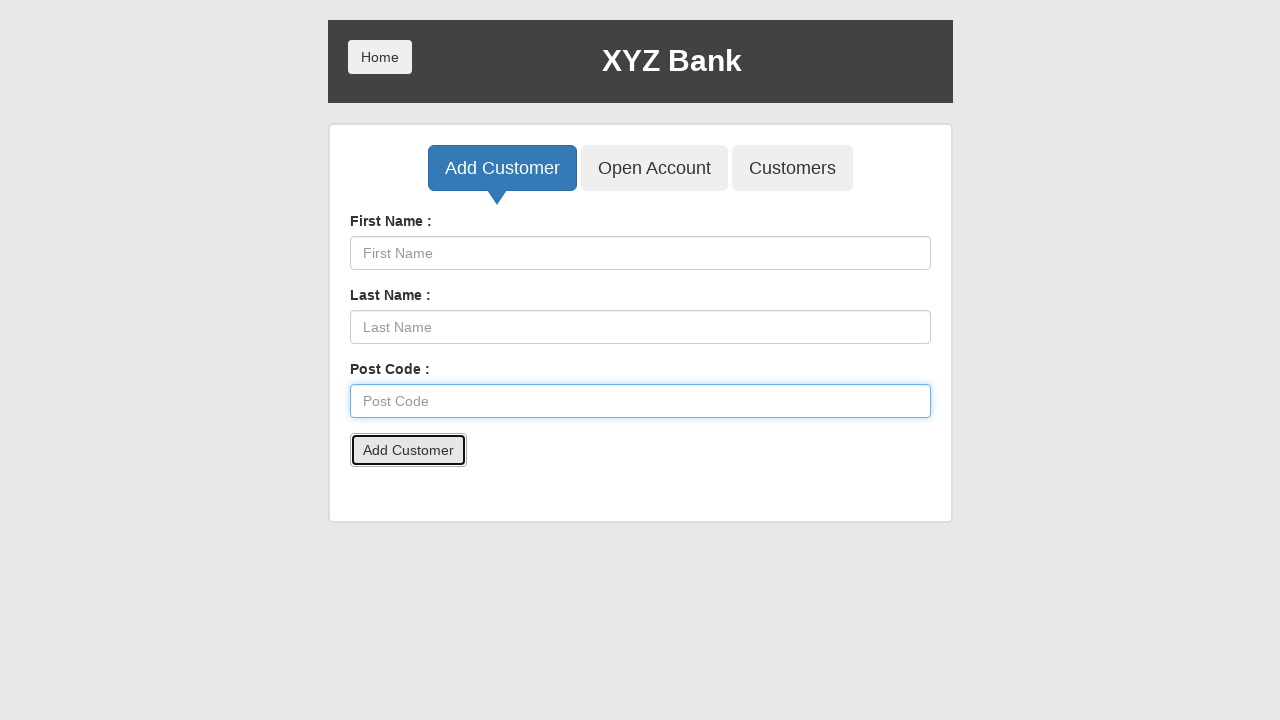

Accepted confirmation alert
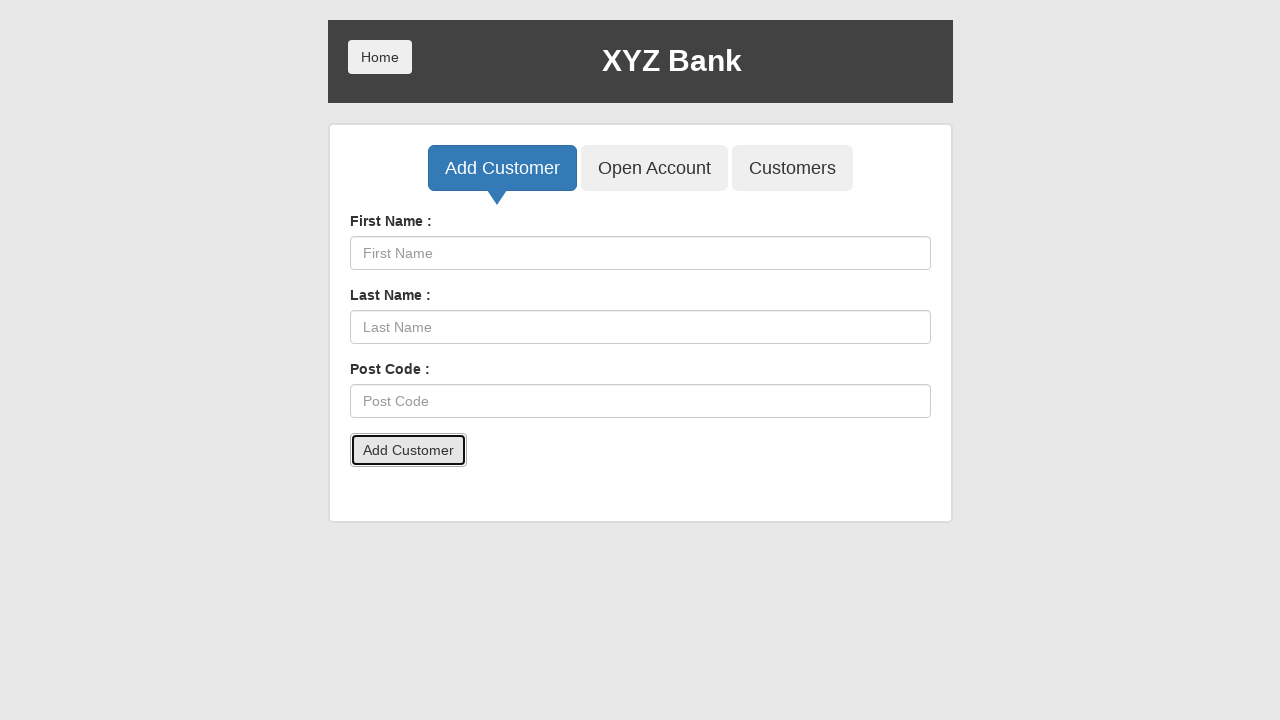

Waited 500ms for UI update
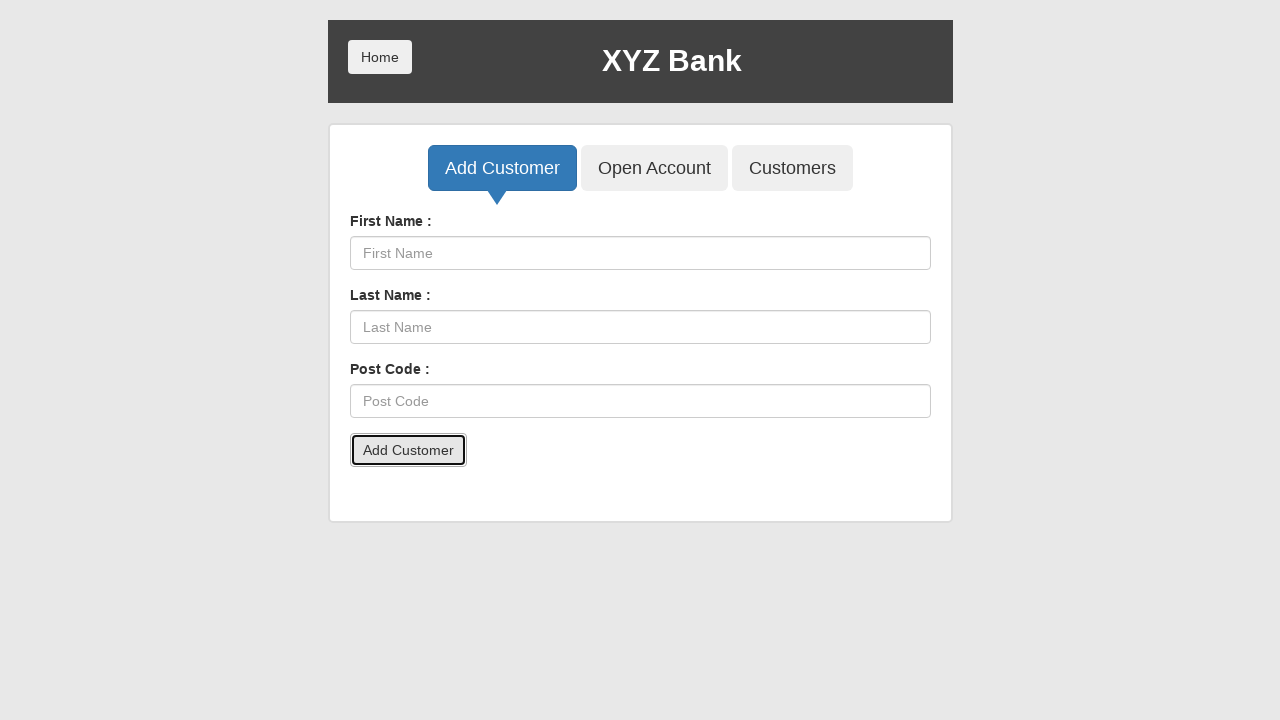

Clicked Customers button to view customer list at (792, 168) on xpath=//button[@ng-click='showCust()']
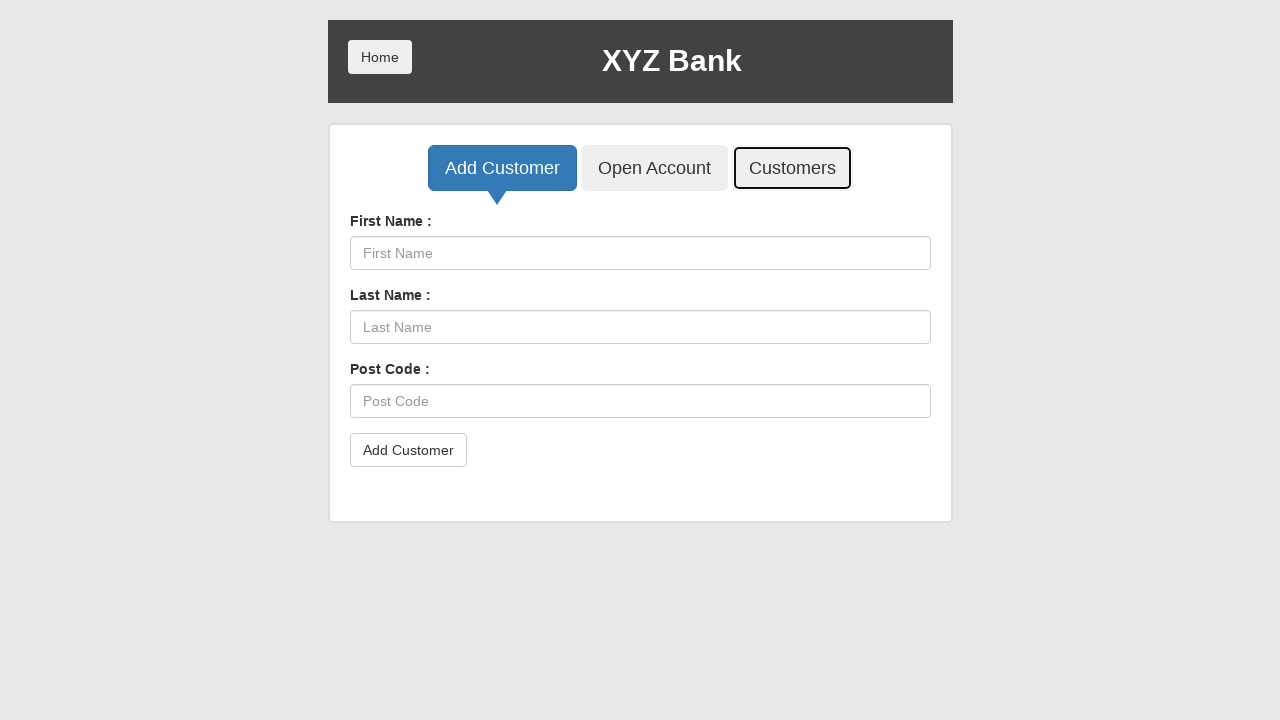

Filled search field with 'TestUser' to find created customer on //input[@ng-model='searchCustomer']
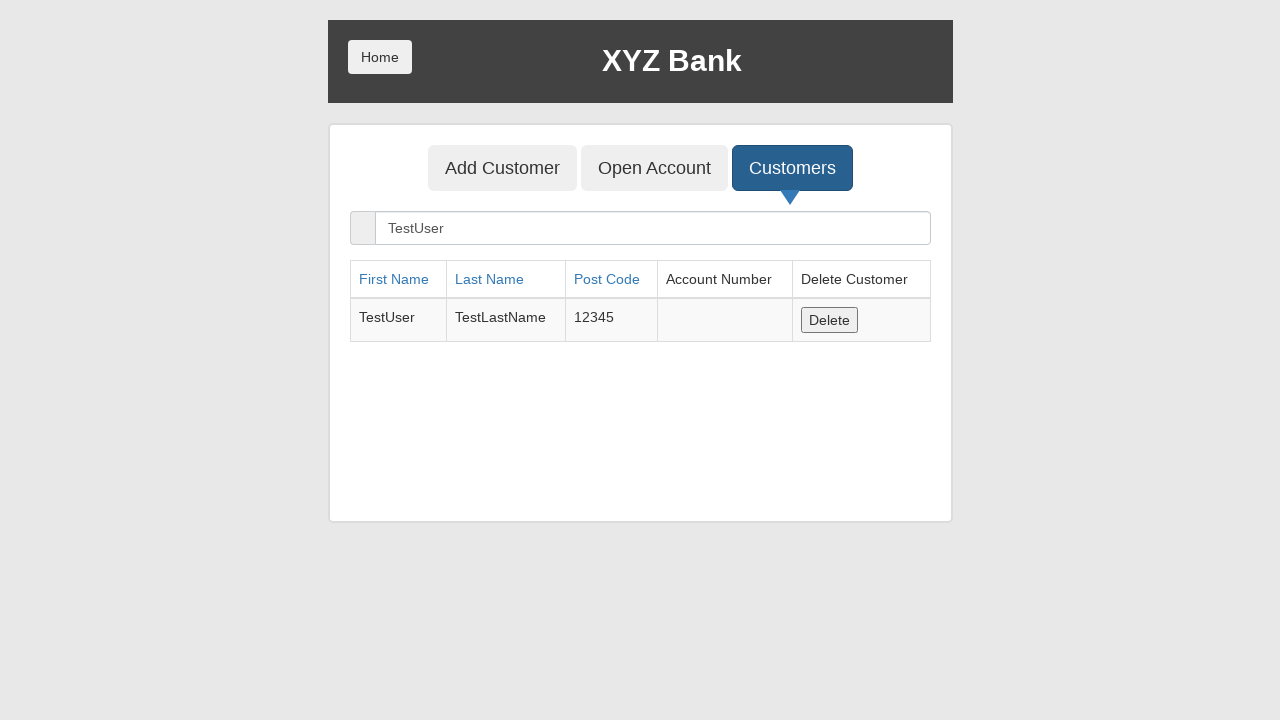

Search results loaded and customer found in table
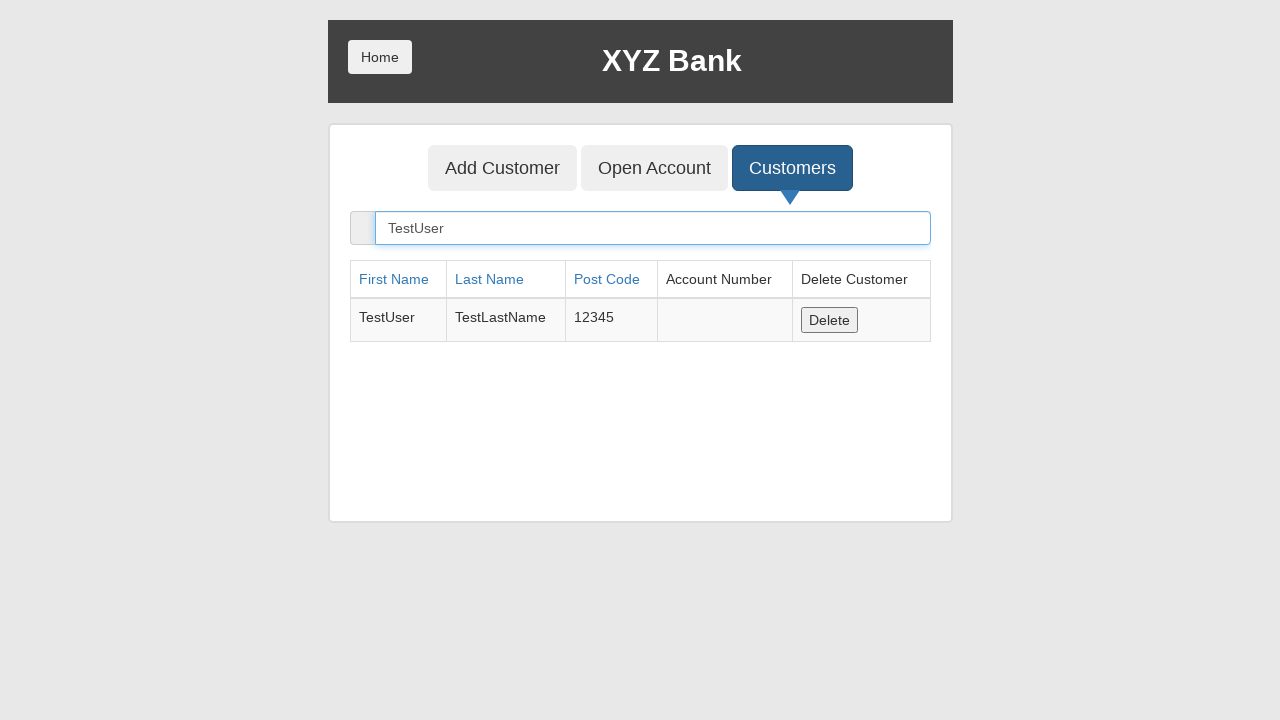

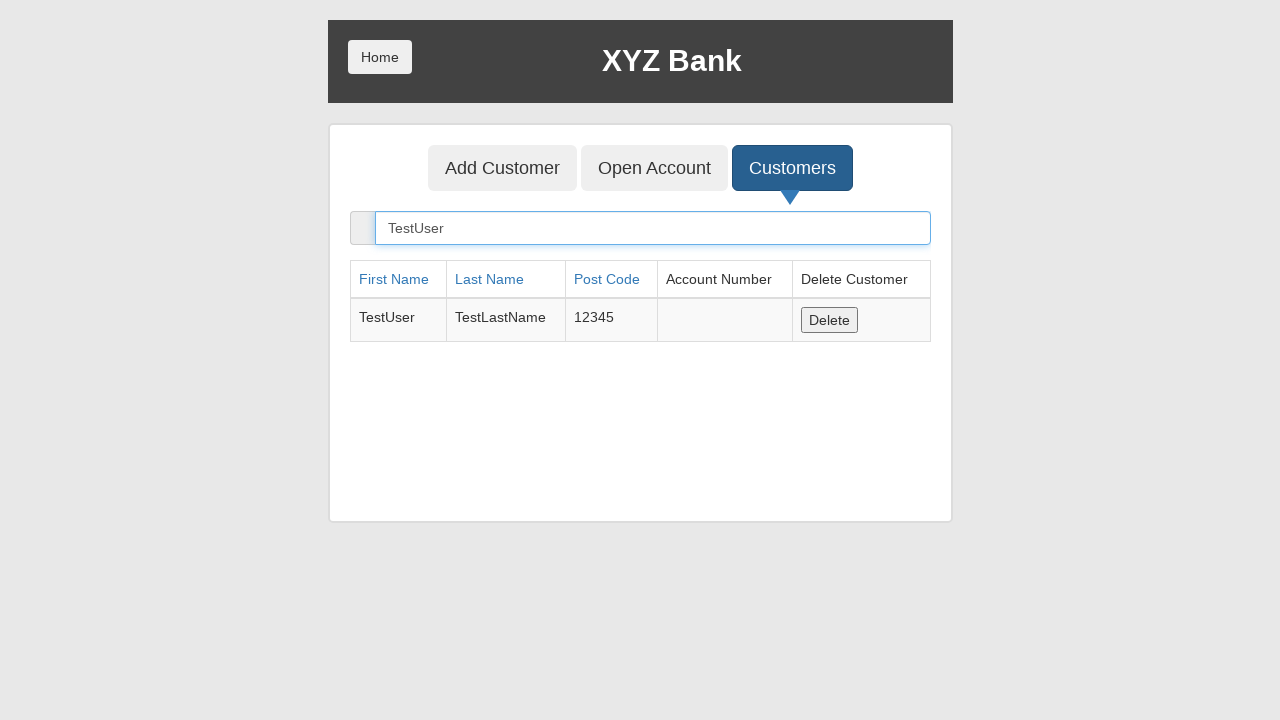